Tests the location search functionality on rp5.ru weather site by searching for Tanger and verifying search results page

Starting URL: https://rp5.ru/Weather_in_the_world

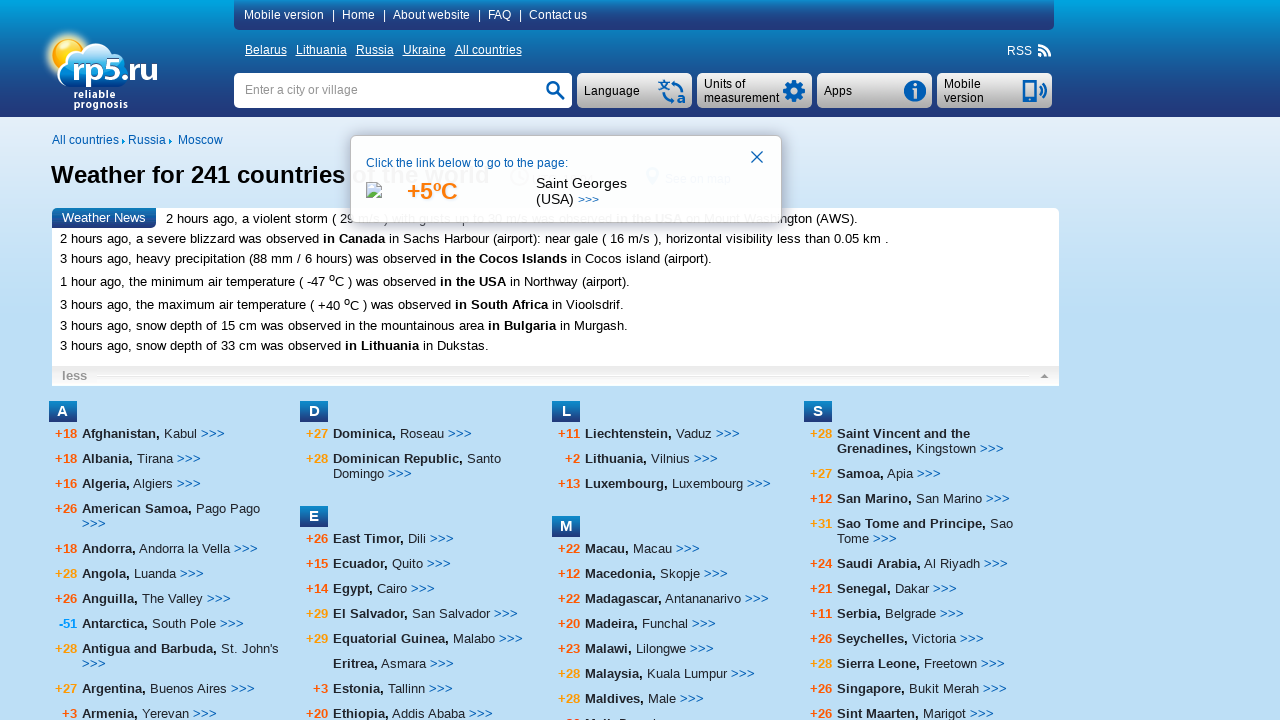

Filled search field with 'Tanger' on input[name='searchStr']
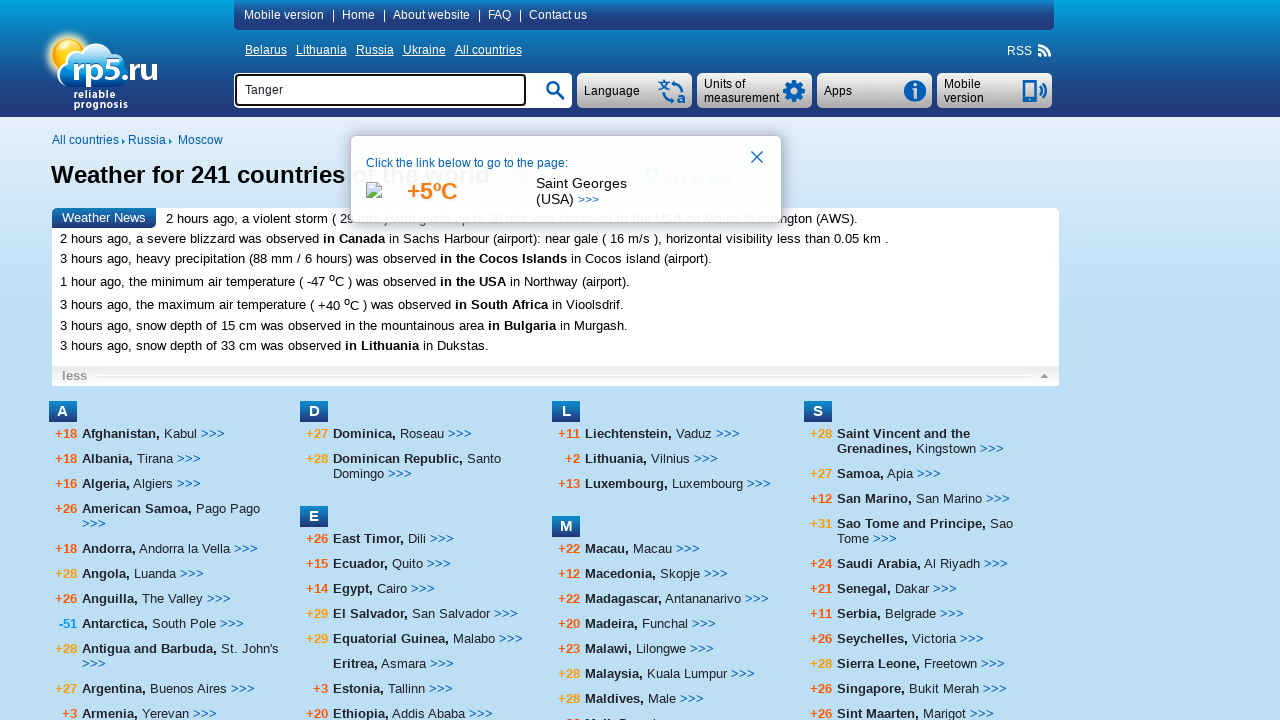

Pressed Enter to submit location search
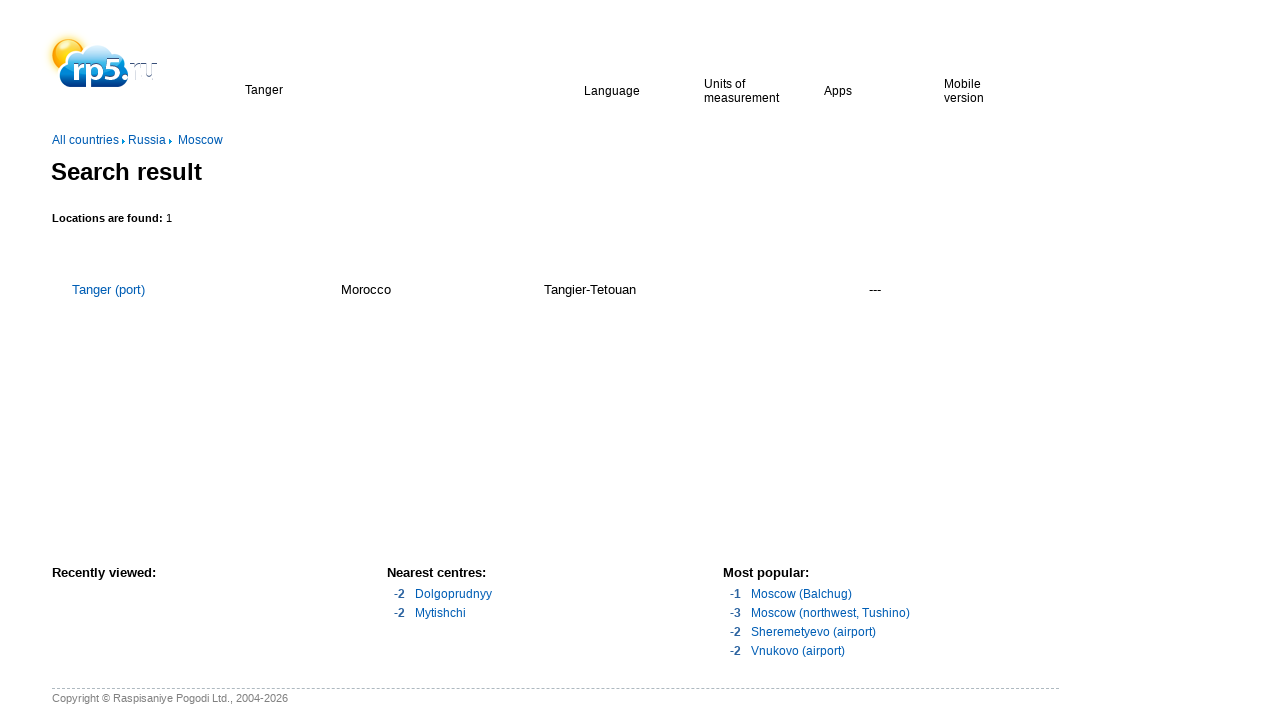

Search results page loaded with h1 heading visible
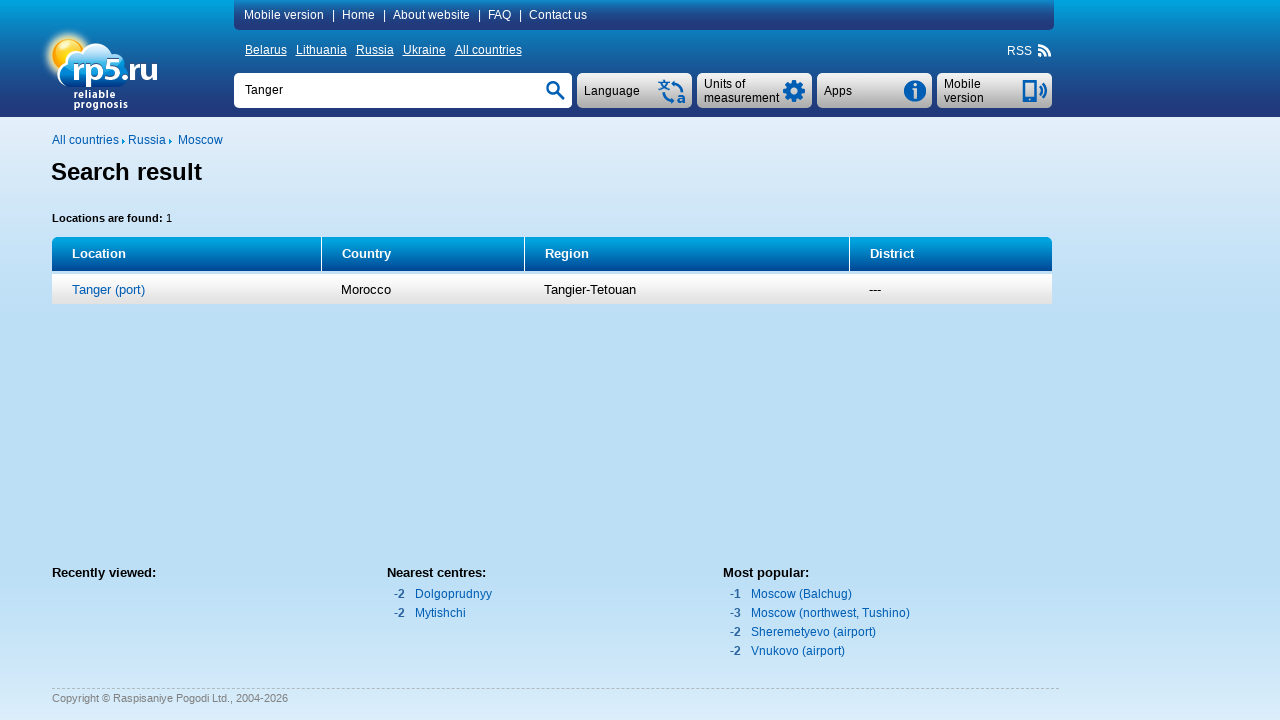

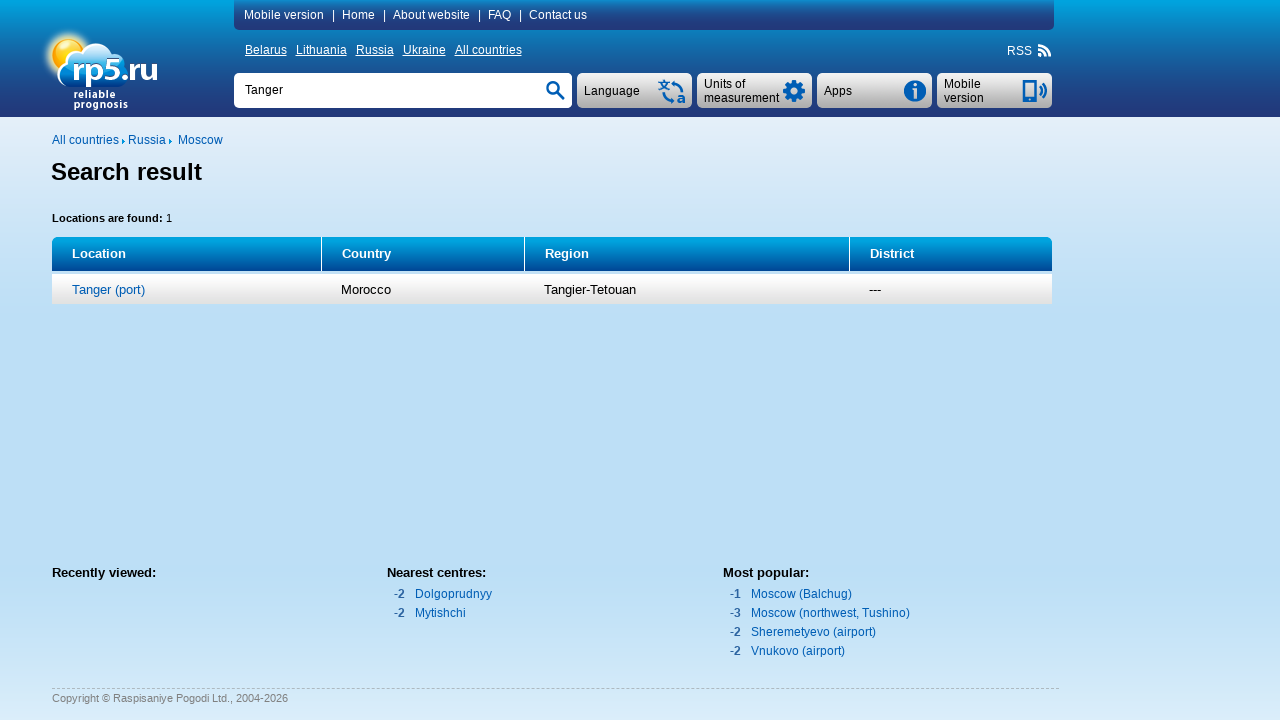